Tests navigation to Browse Languages menu, then clicks on the "J" submenu to verify that languages starting with J are displayed correctly.

Starting URL: http://www.99-bottles-of-beer.net/

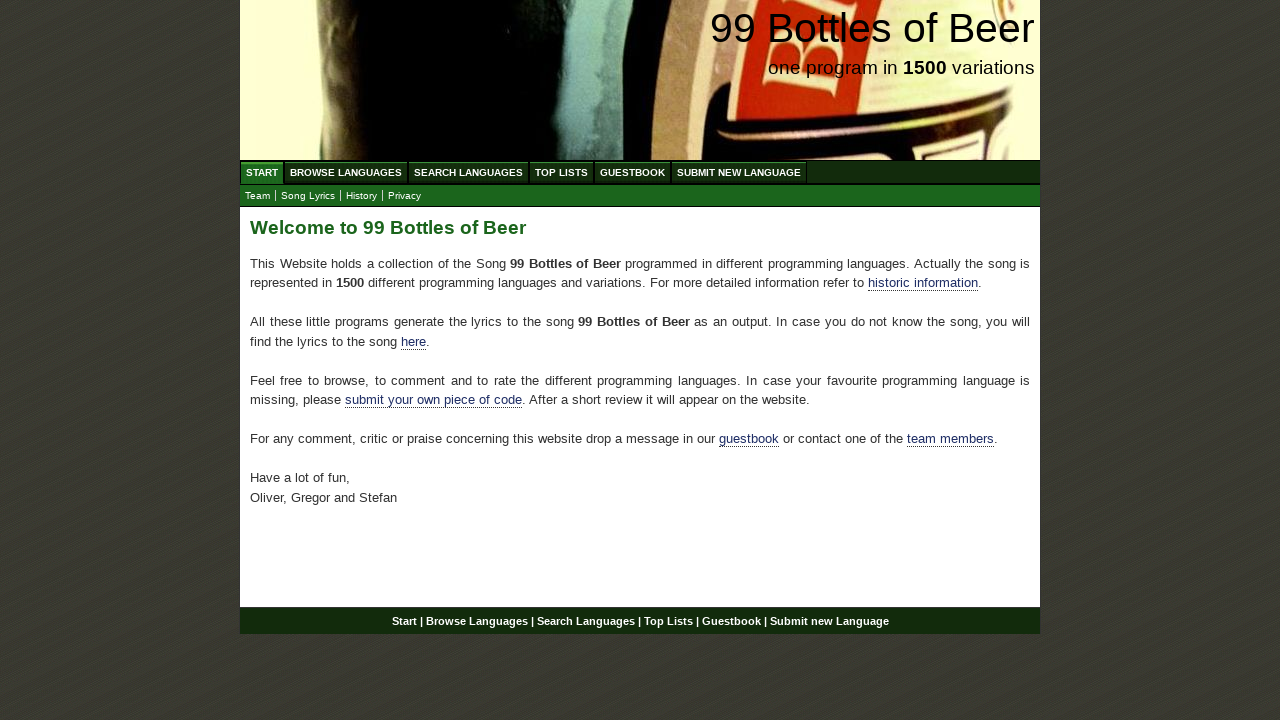

Clicked on 'Browse Languages' menu link at (346, 172) on xpath=//li/a[@href='/abc.html']
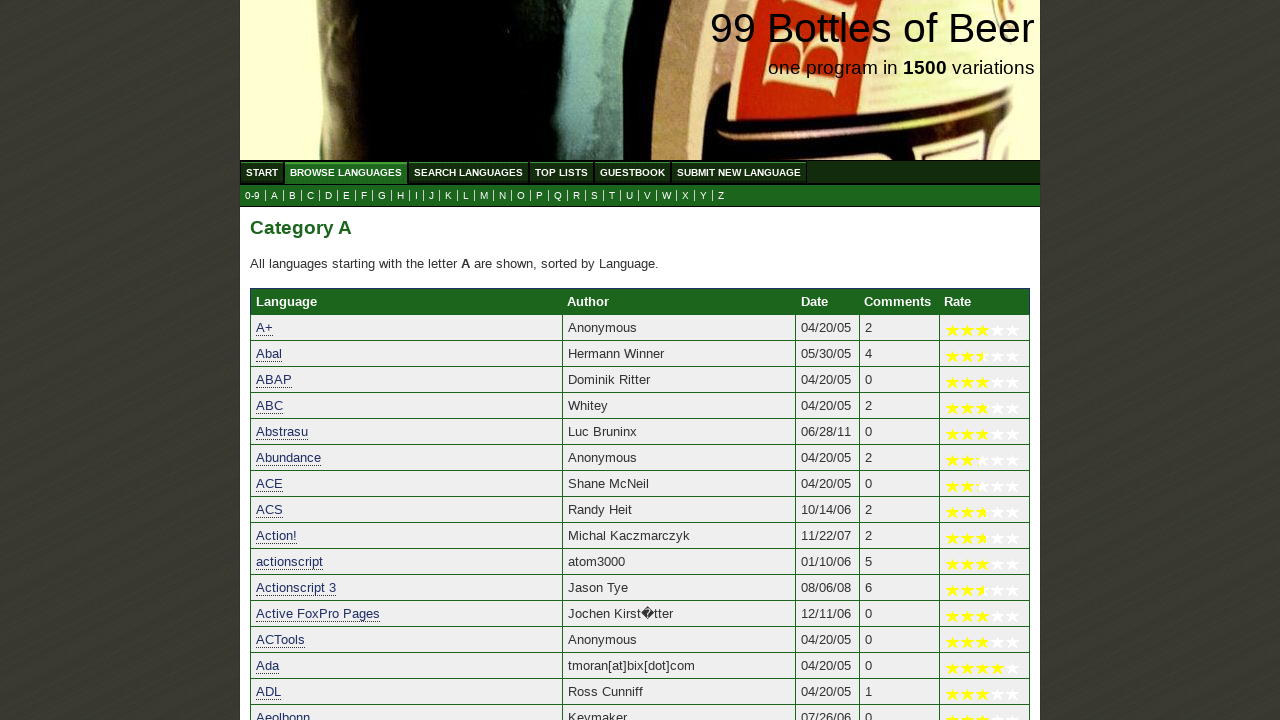

Clicked on 'J' submenu link to view languages starting with J at (432, 196) on xpath=//li/a[@href='j.html']
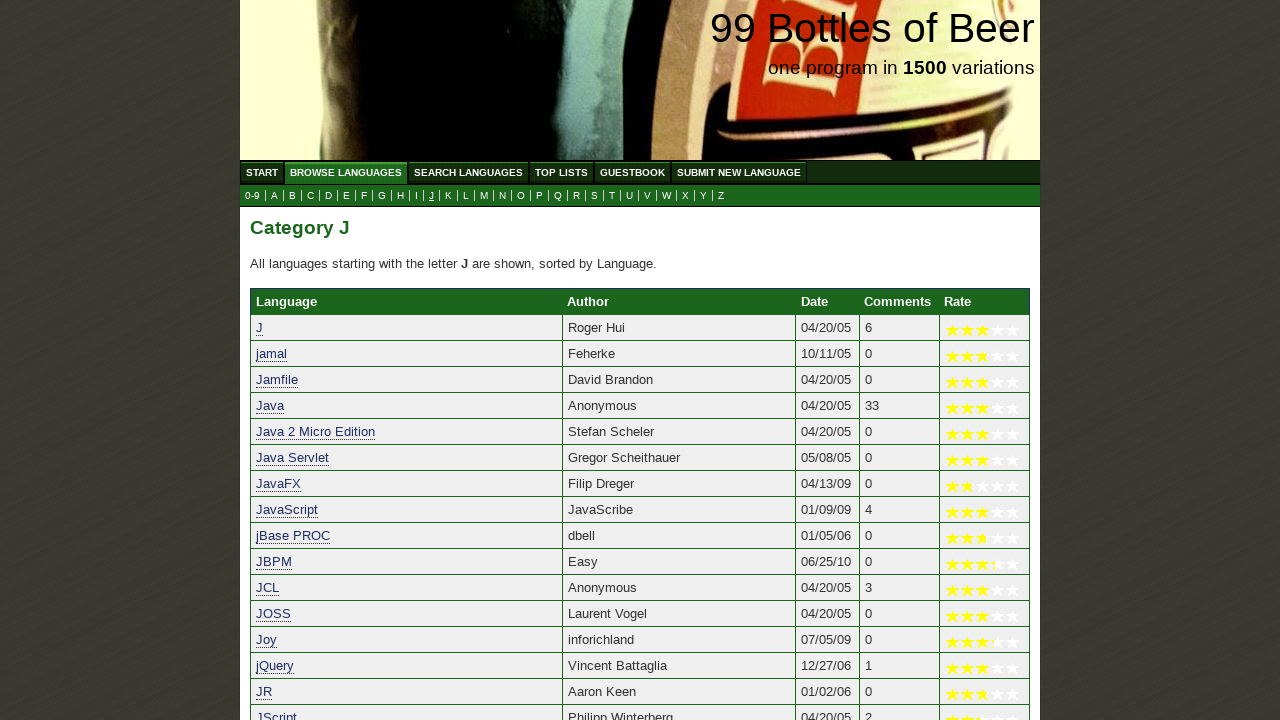

Main content paragraph loaded, verifying languages starting with J are displayed
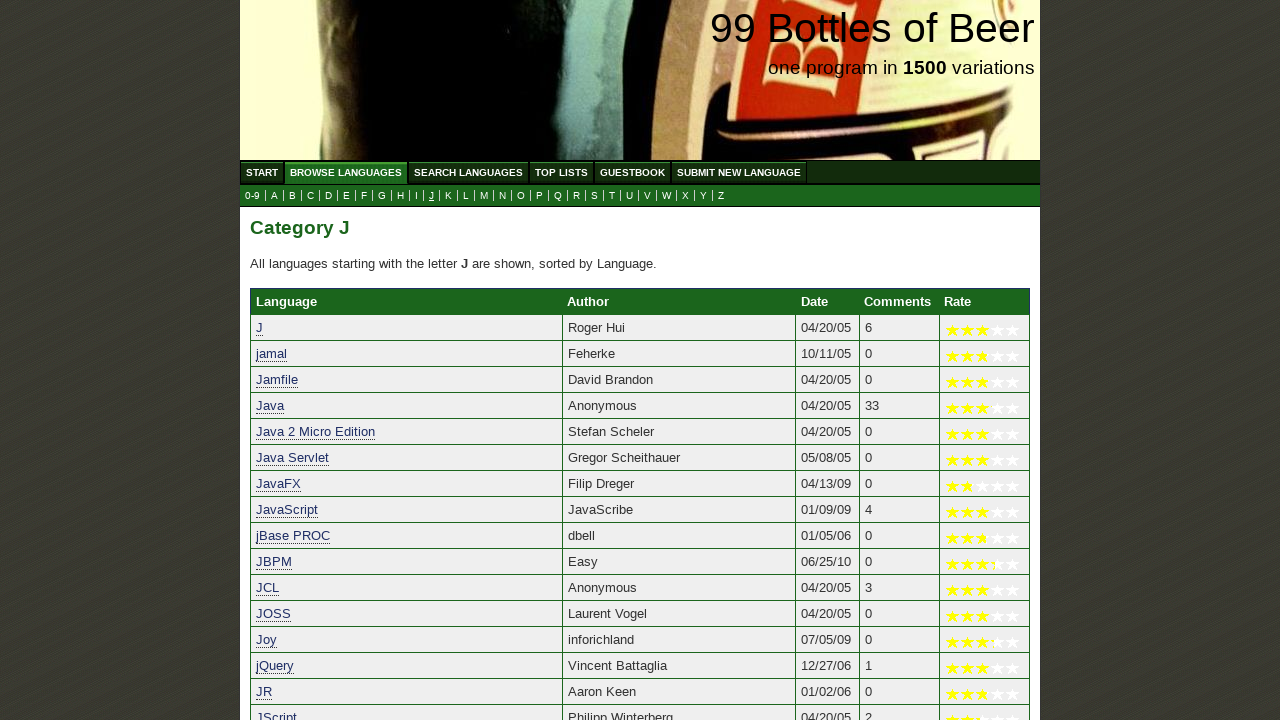

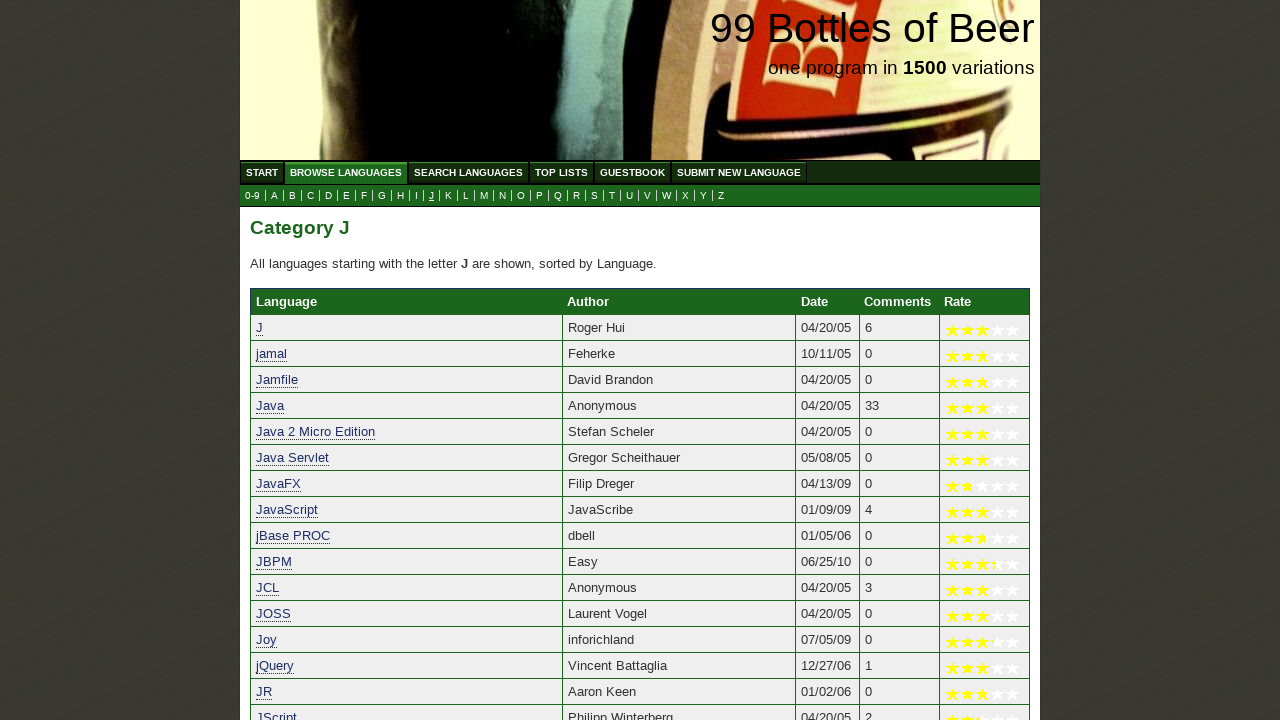